Tests tooltip functionality by switching to the demo iframe, hovering over an age input field to trigger the tooltip, and verifying the tooltip content appears.

Starting URL: https://jqueryui.com/tooltip/

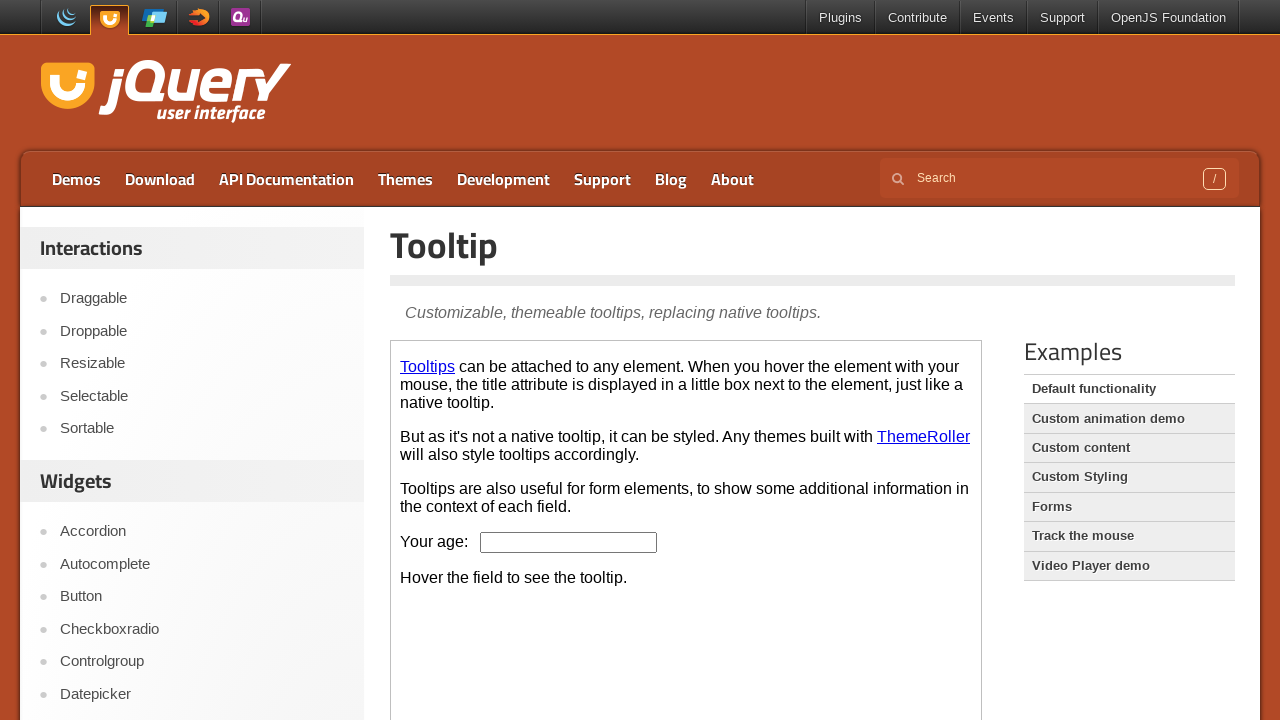

Located the demo iframe
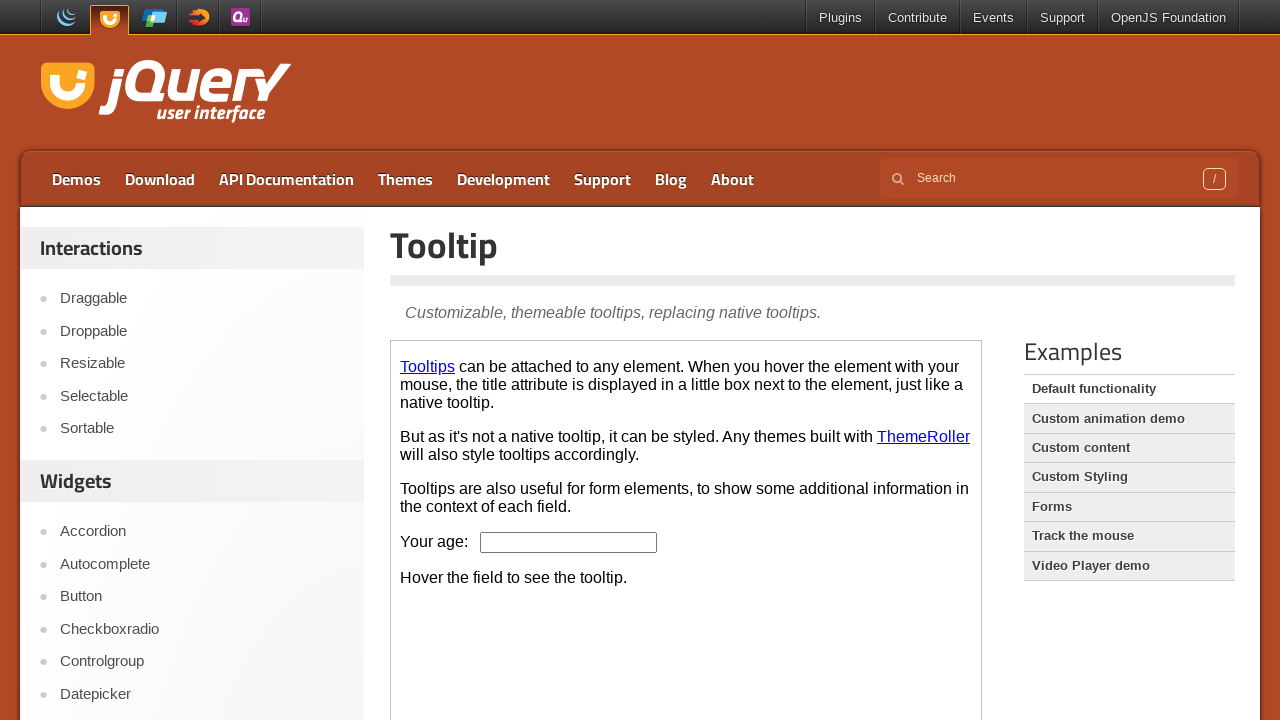

Hovered over the age input field to trigger tooltip at (569, 542) on iframe >> nth=0 >> internal:control=enter-frame >> #age
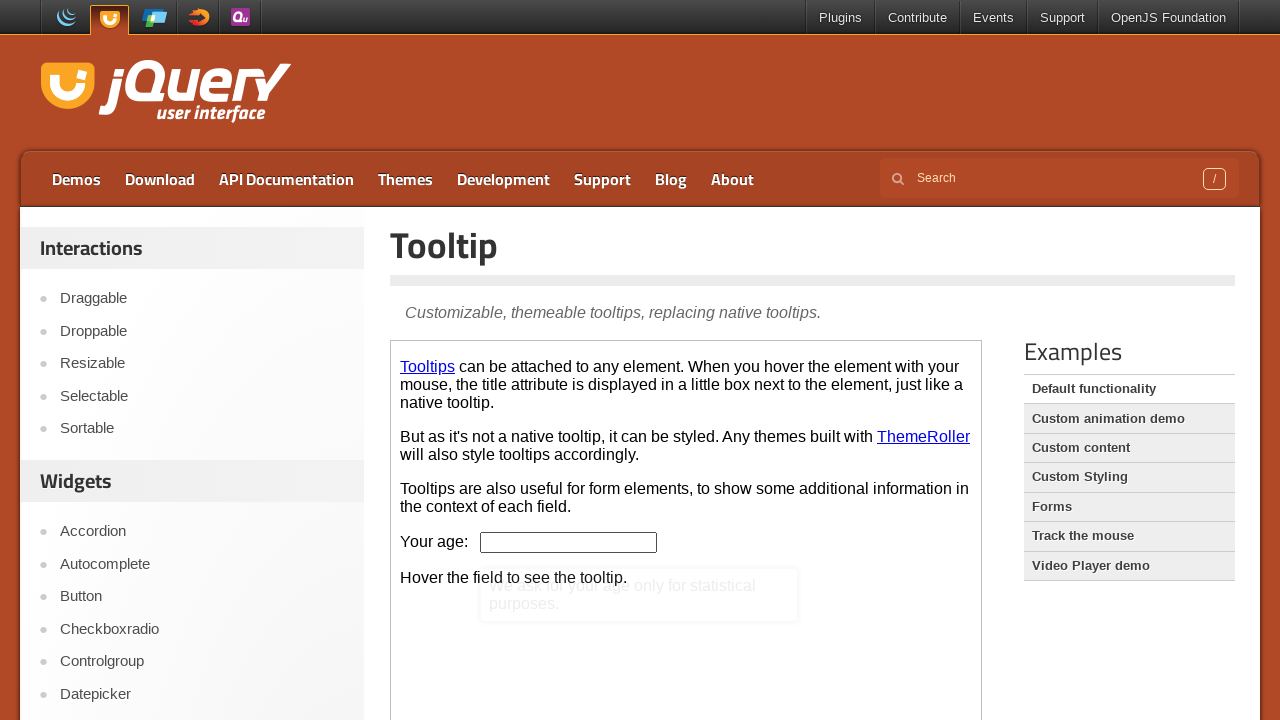

Tooltip content became visible
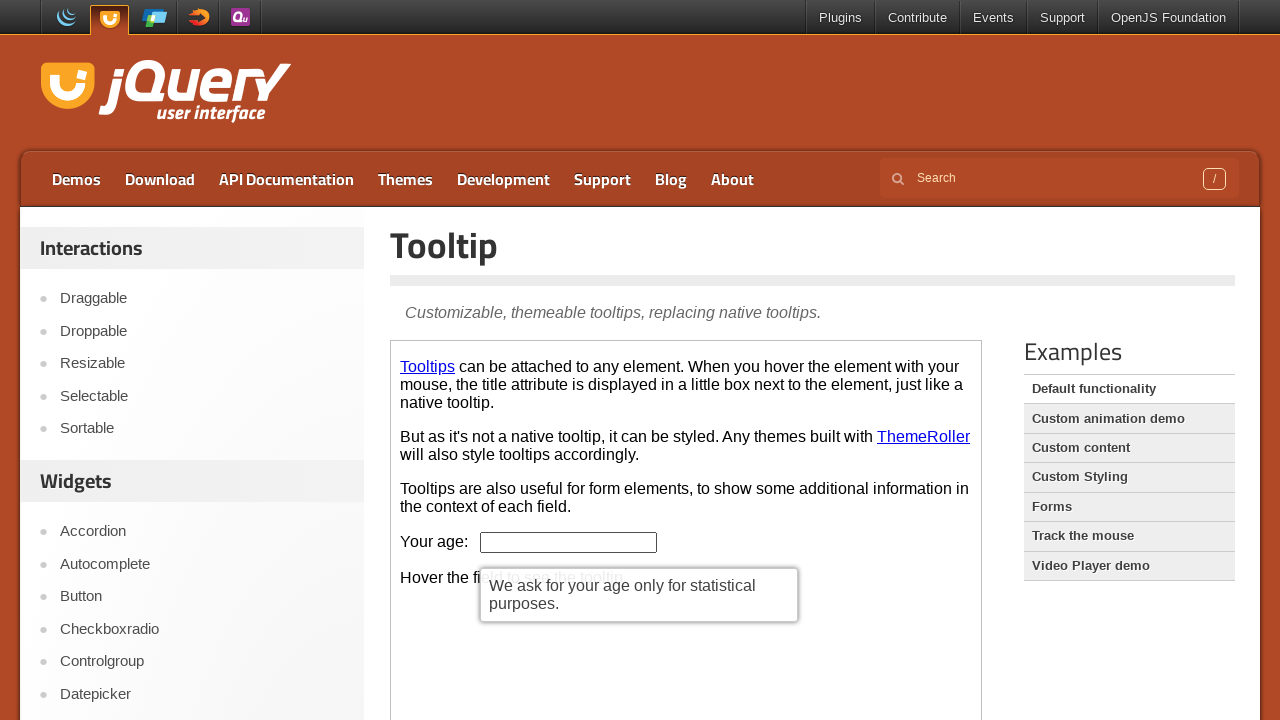

Retrieved tooltip text: 'We ask for your age only for statistical purposes.'
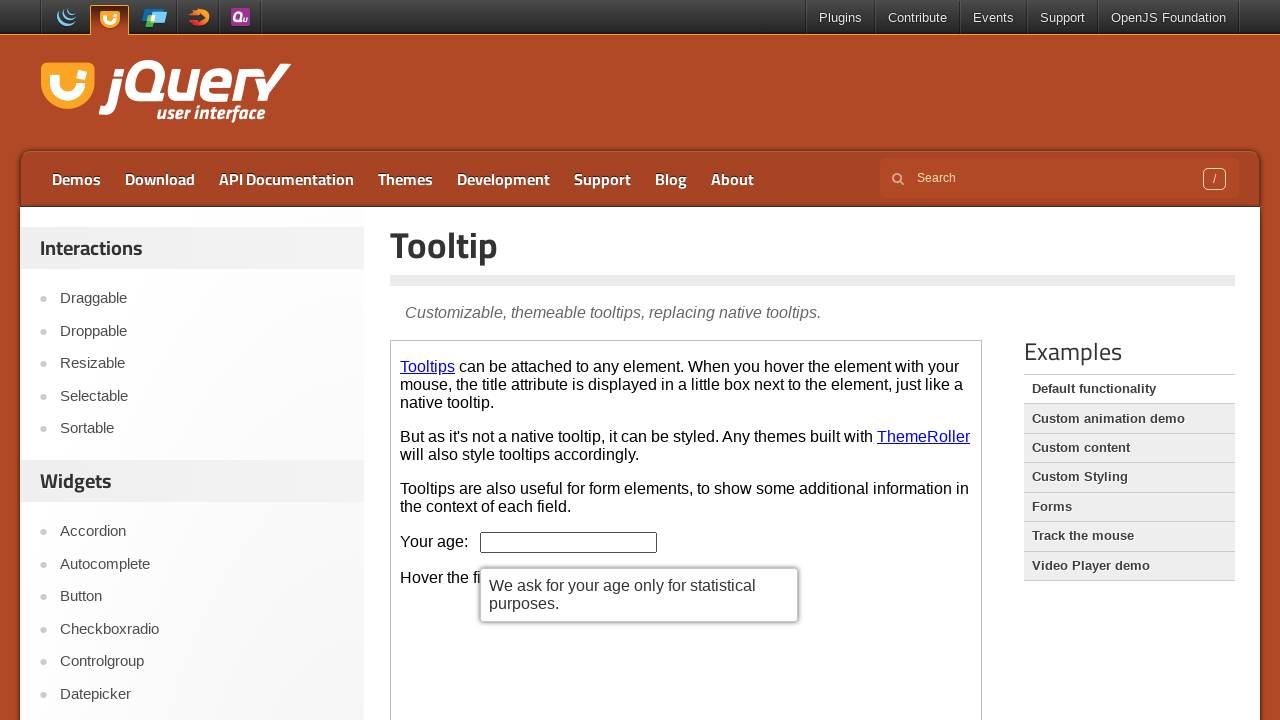

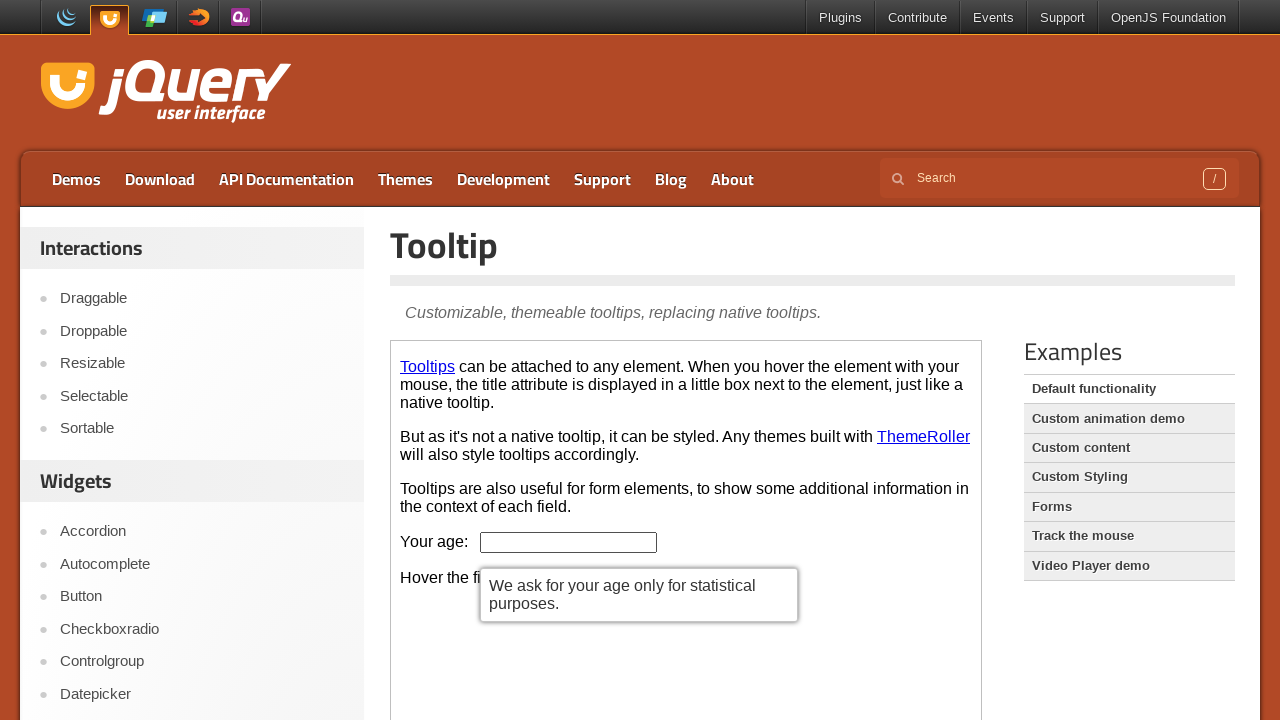